Tests a simple form demo by entering a message in an input field, clicking a button to display it, and verifying the displayed message matches the input.

Starting URL: https://www.lambdatest.com/selenium-playground/simple-form-demo

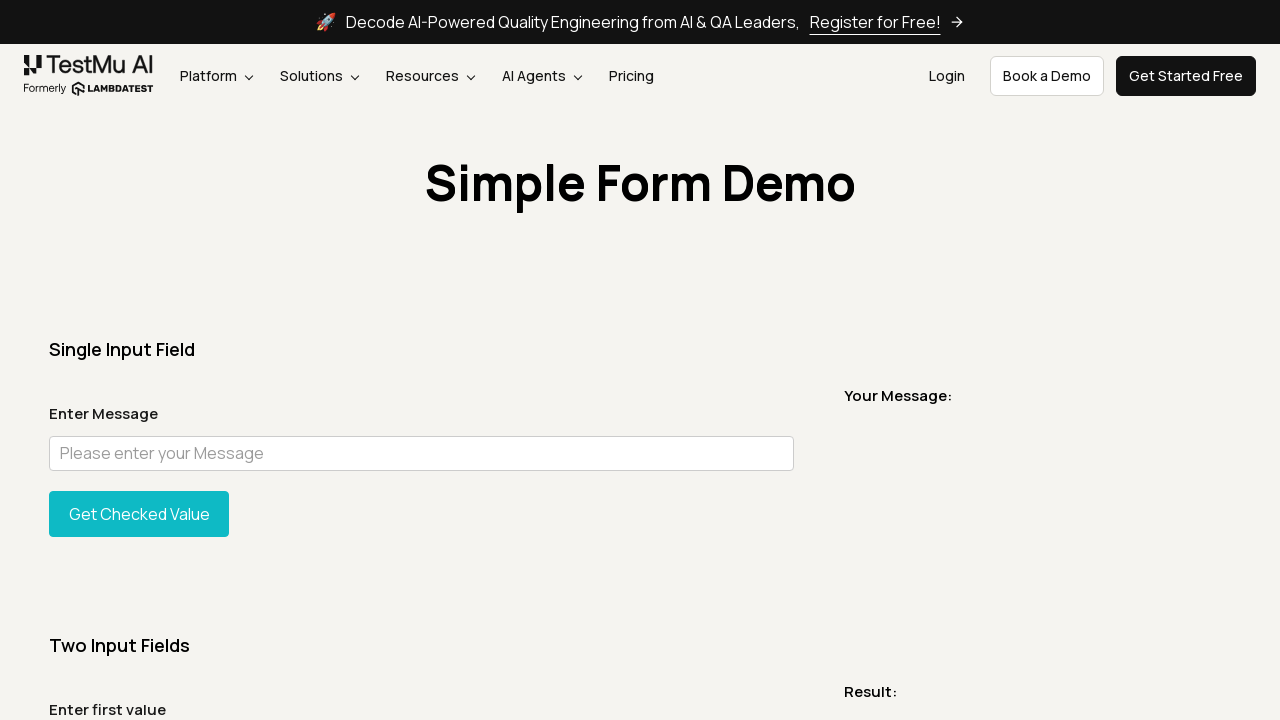

Entered message 'JUnit 5 Is An Awesome Test Framework' into the input field on input#user-message
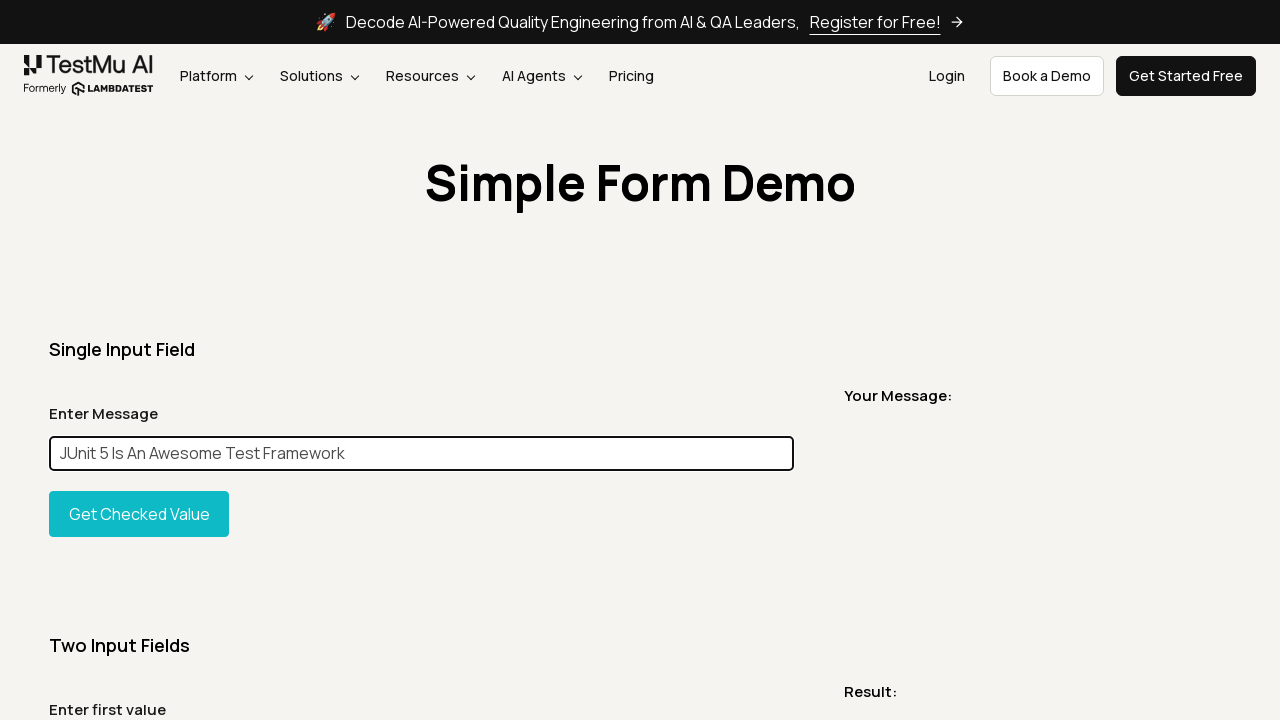

Clicked the button to display the message at (139, 514) on #showInput
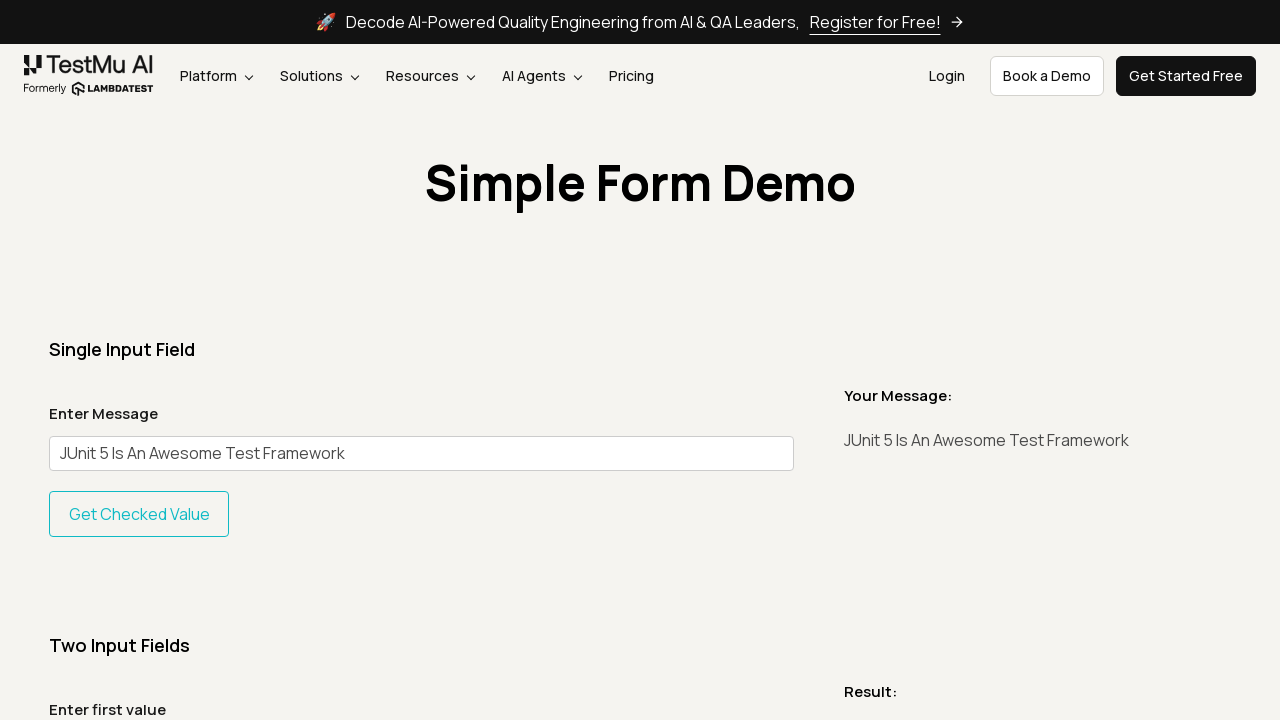

Waited for the message element to be displayed
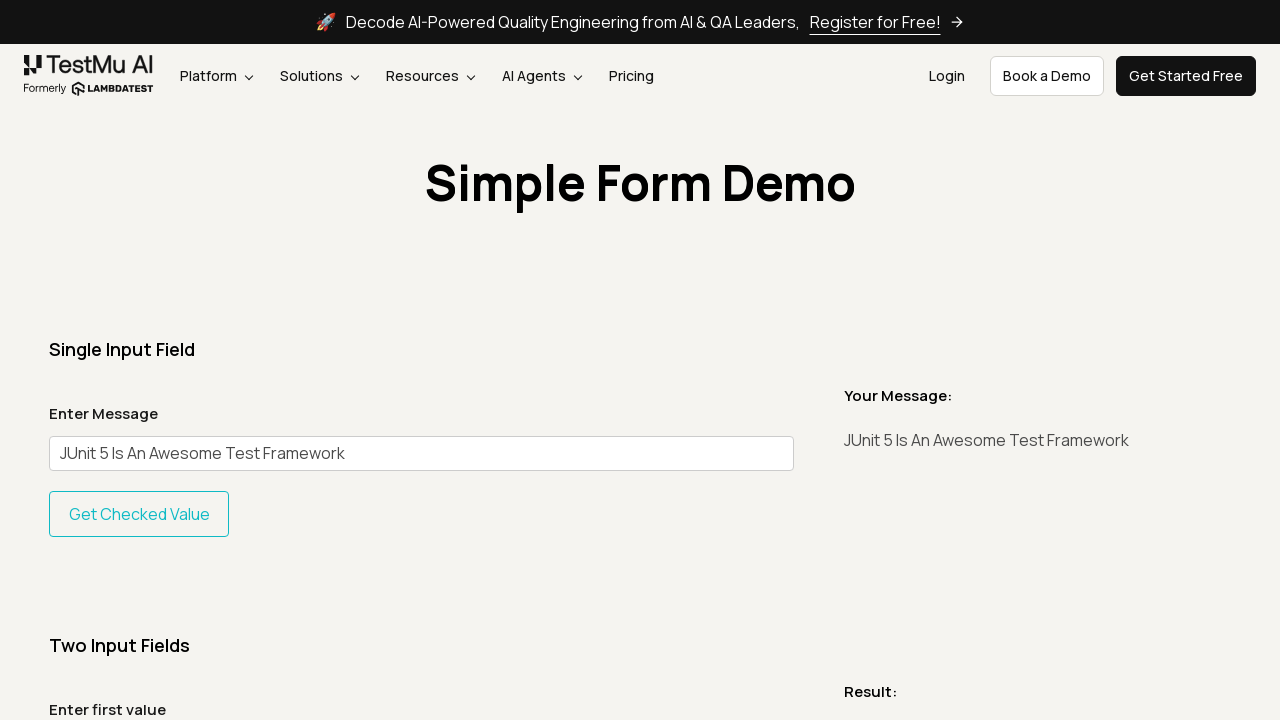

Retrieved the displayed message text
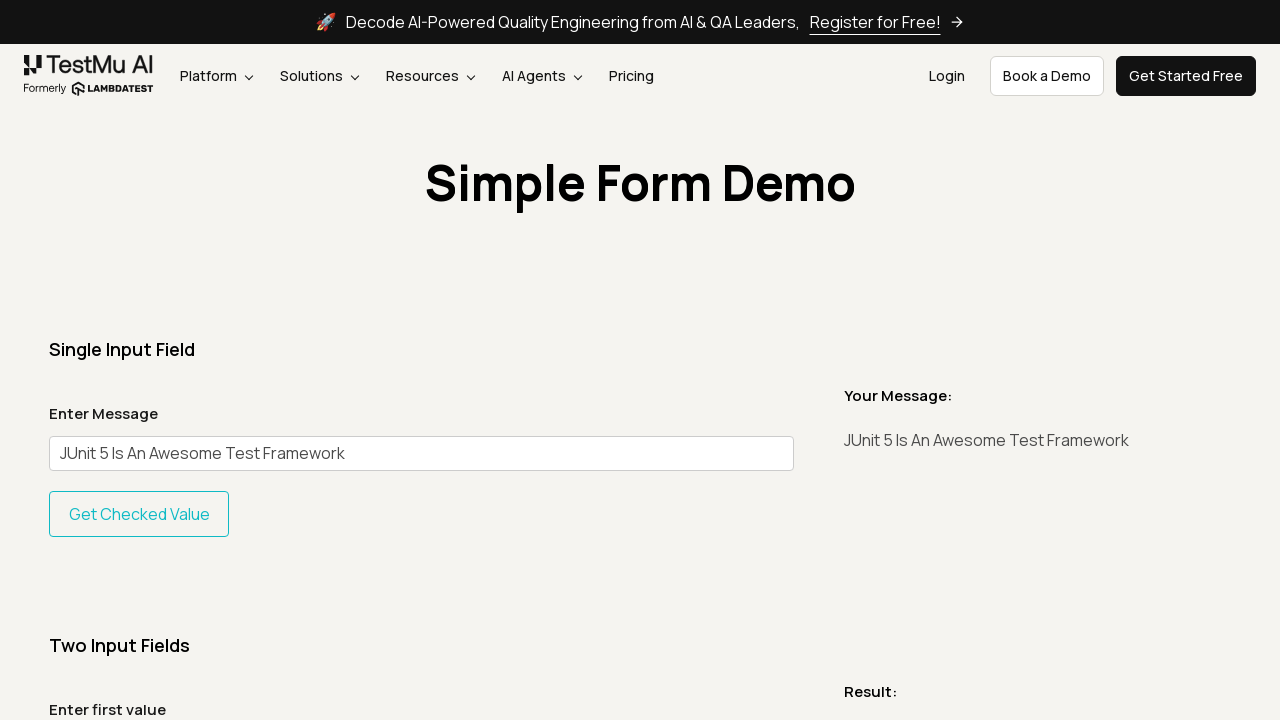

Verified that the displayed message matches the input message
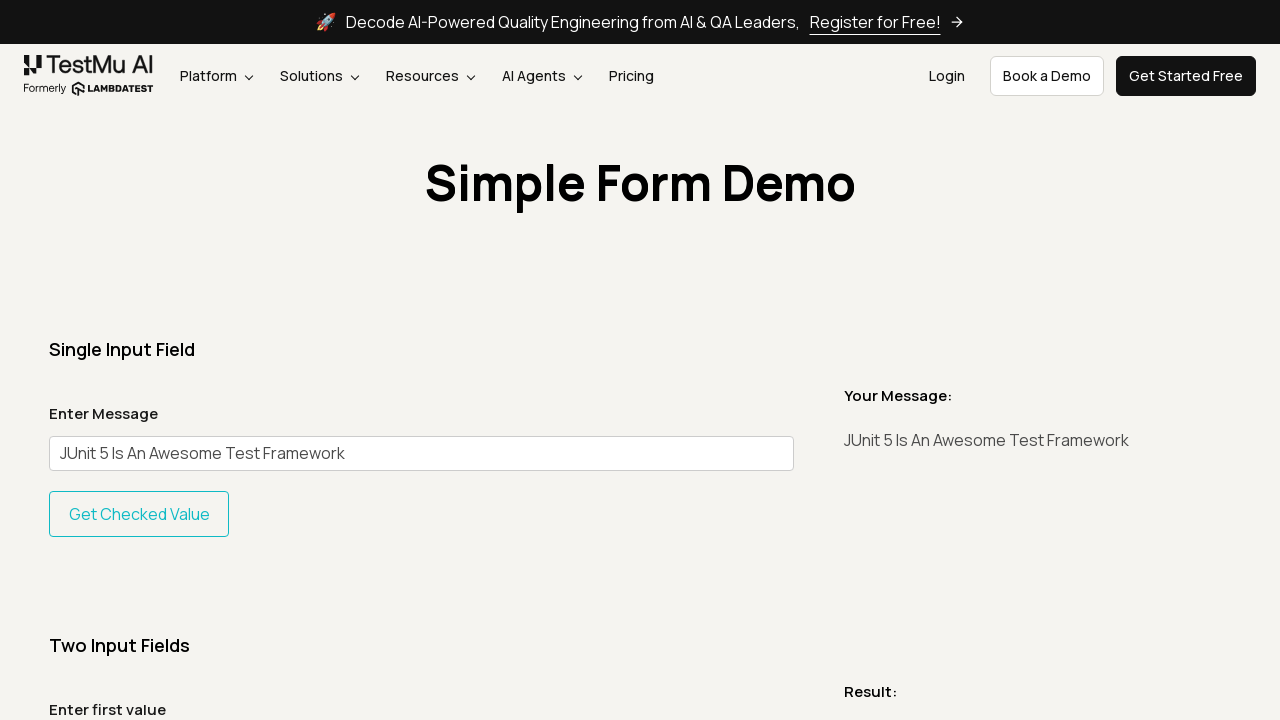

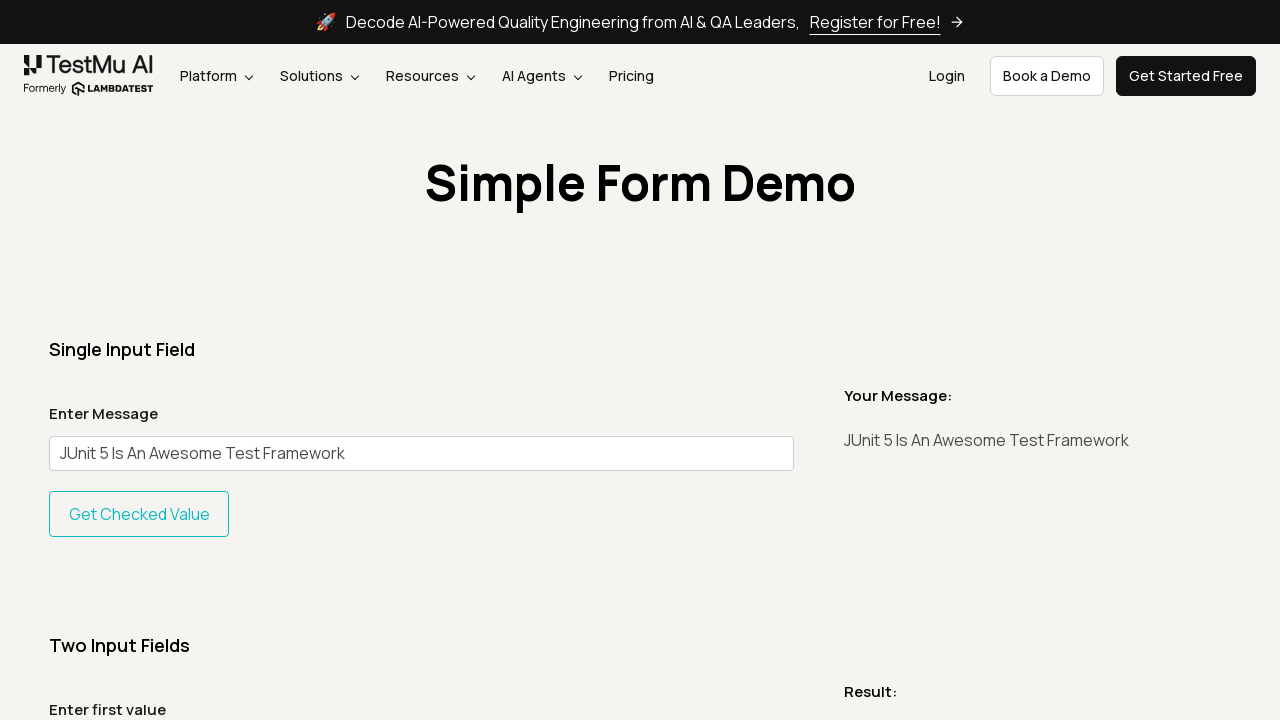